Tests the automation practice page by verifying the Home button text (with intentional assertion failure) and clicking a radio button

Starting URL: https://rahulshettyacademy.com/AutomationPractice/

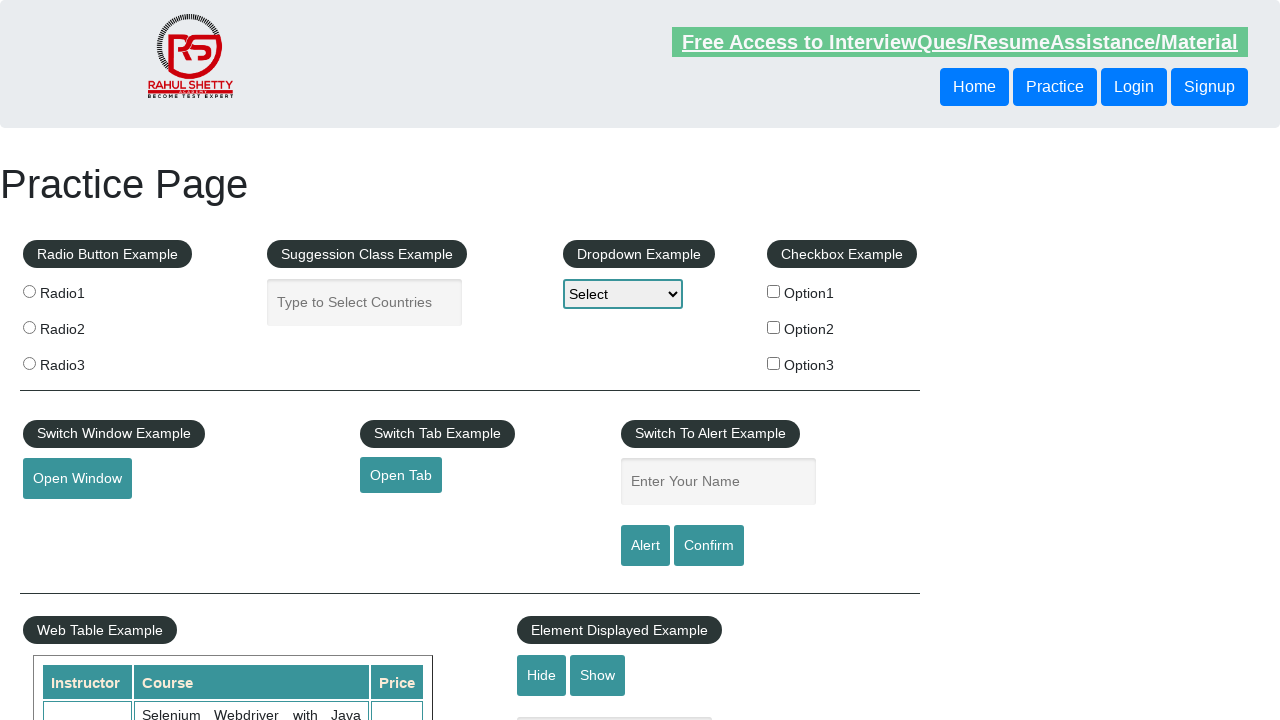

Located Home button element
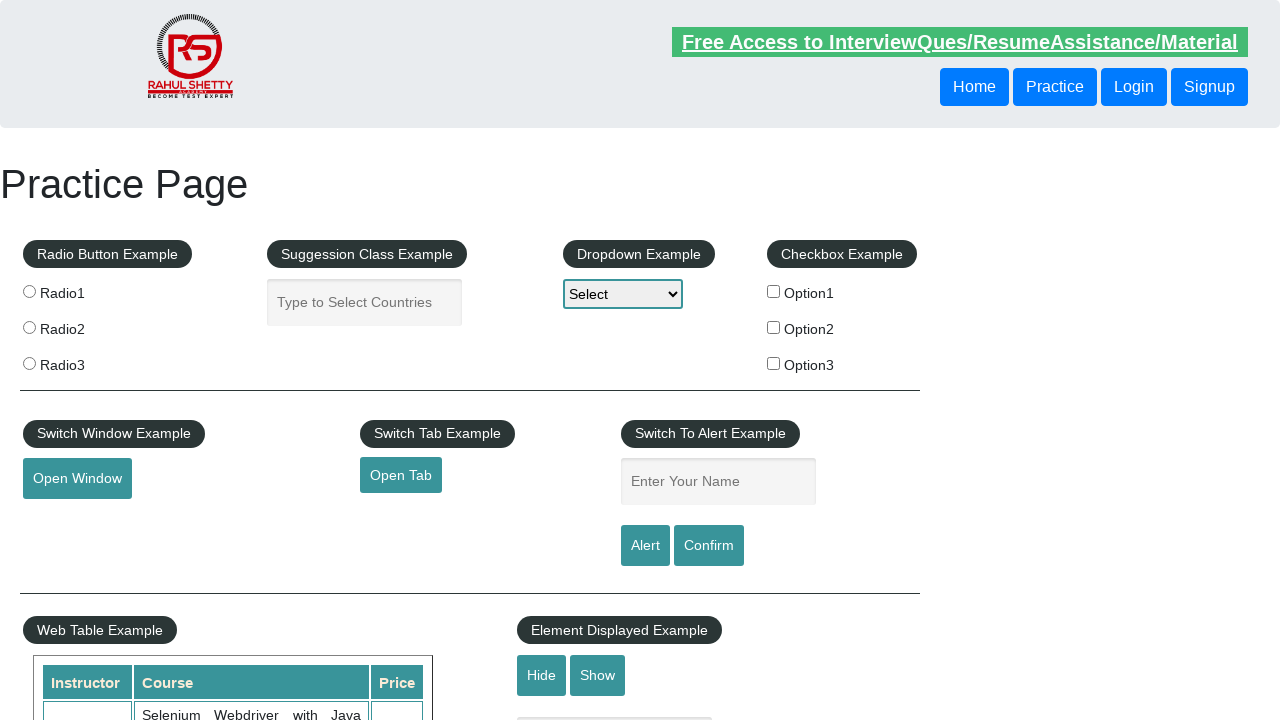

Retrieved Home button text: 'Home'
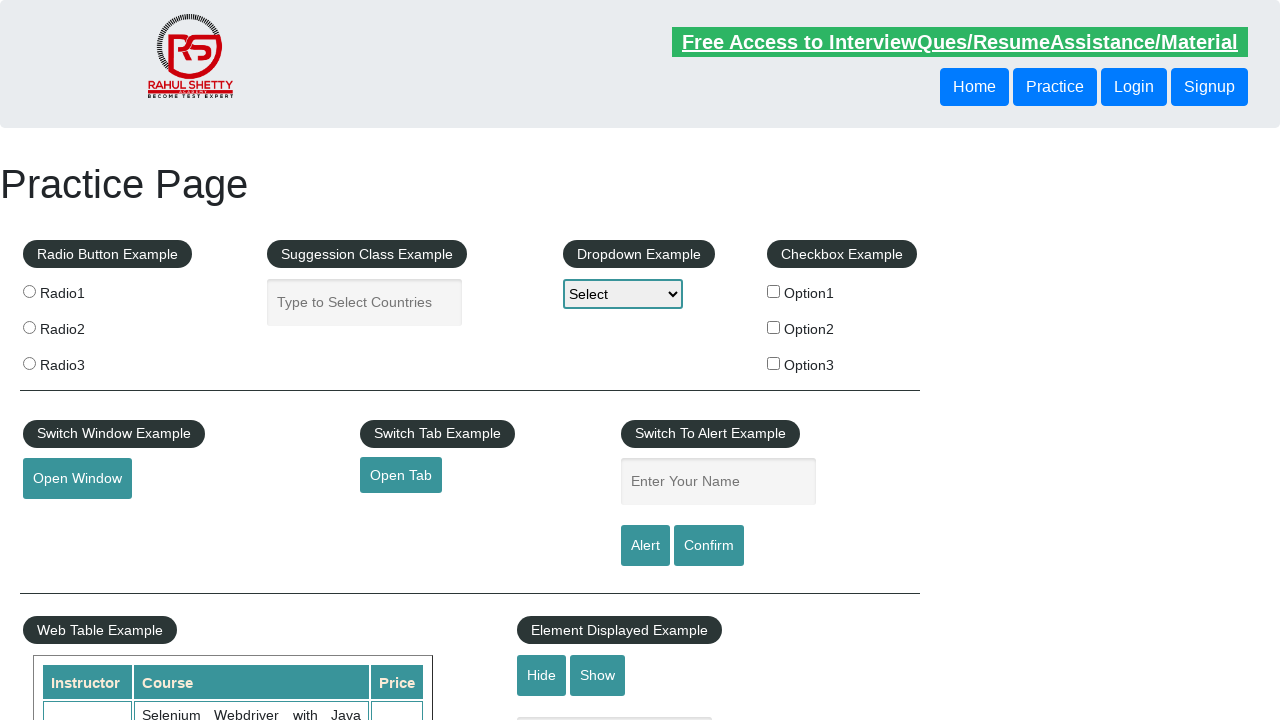

Printed Home button text to console
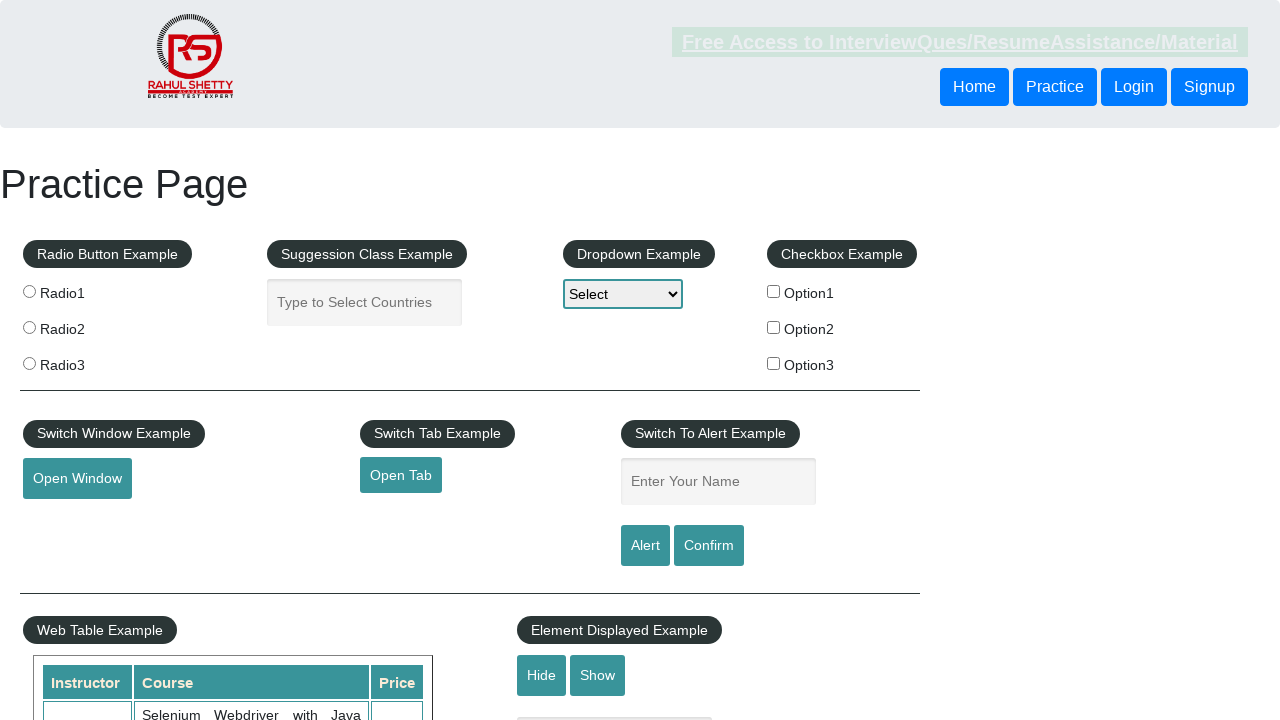

Clicked radio button with name 'radioButton' at (29, 291) on input[name='radioButton']
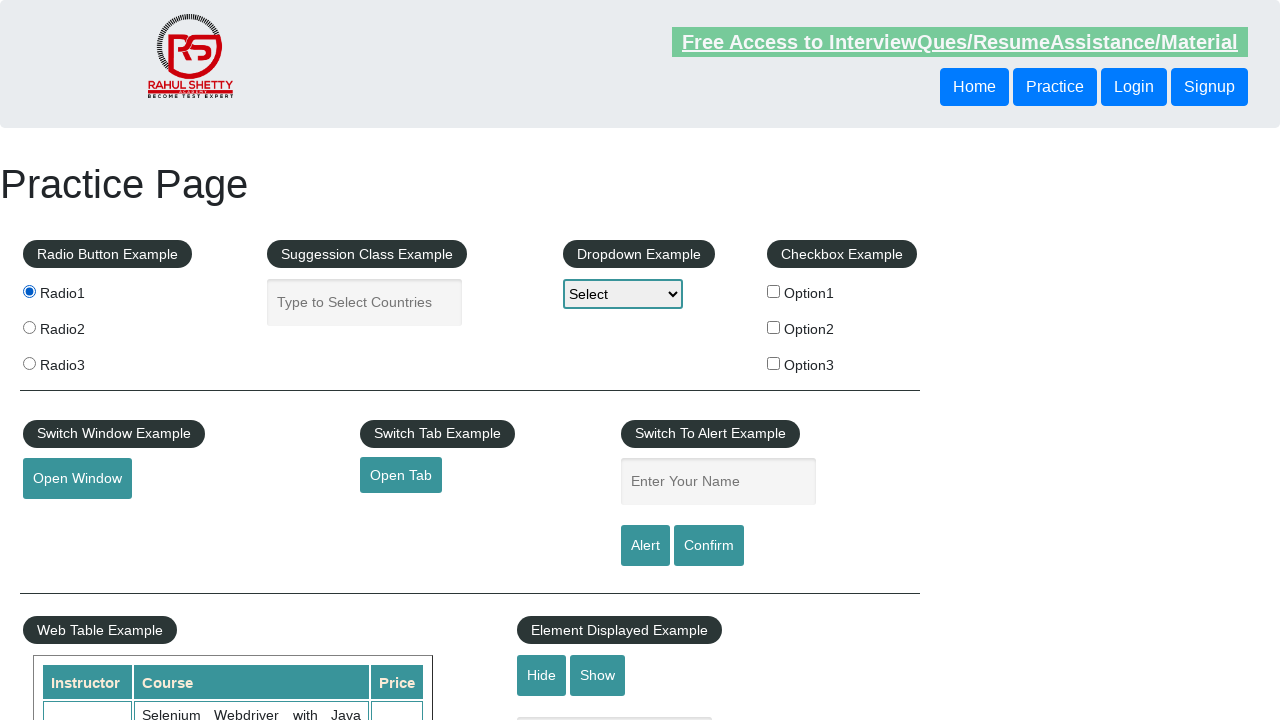

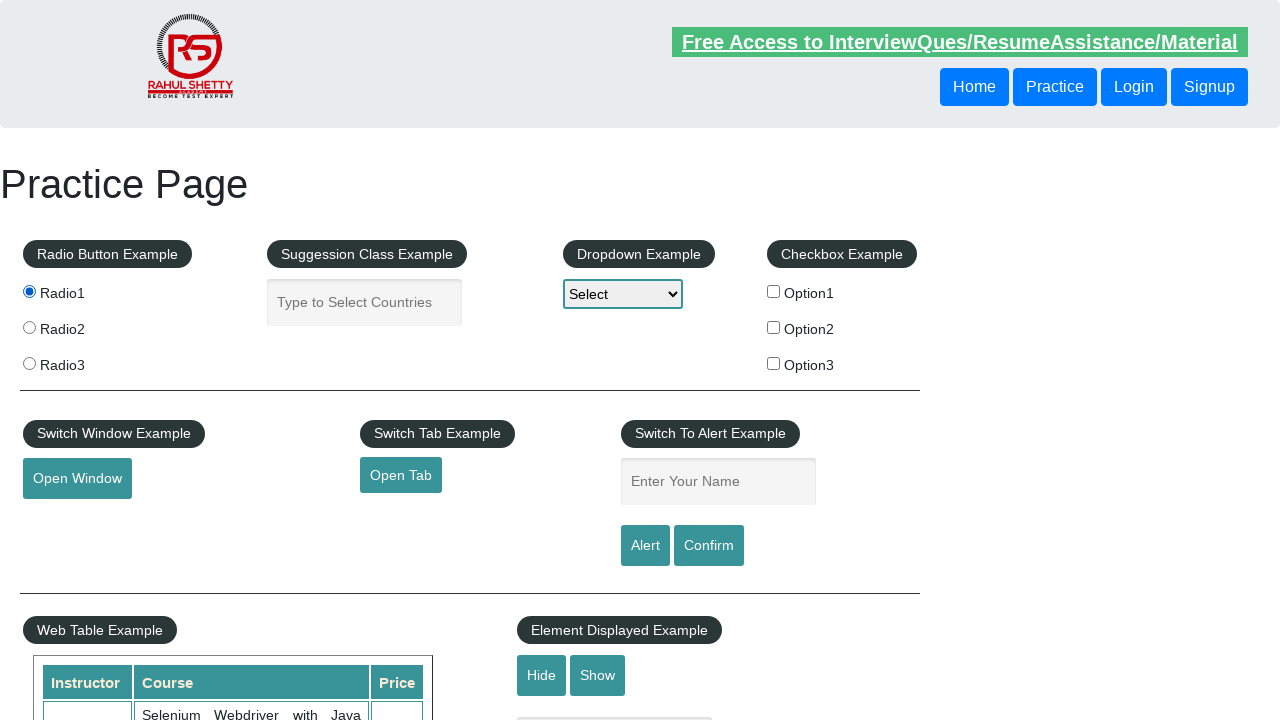